Tests progress bar functionality by clicking the start button and waiting for the progress to reach 100%

Starting URL: https://demoqa.com/progress-bar

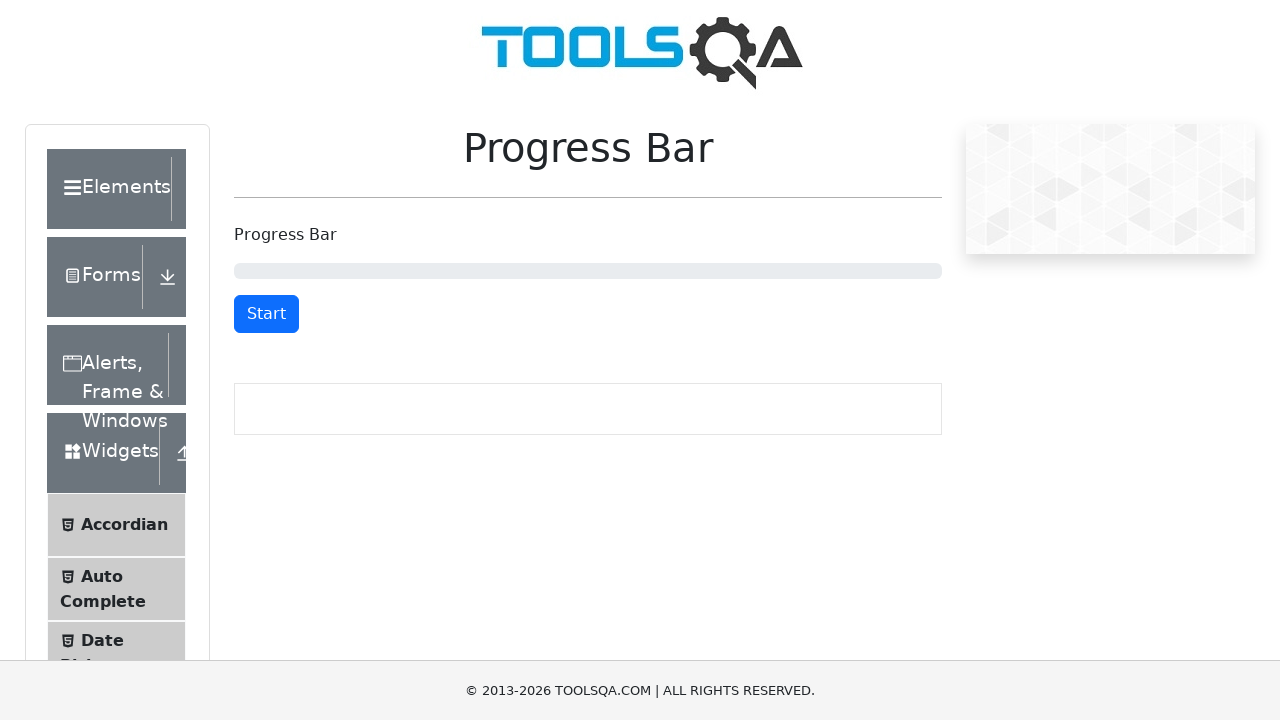

Scrolled start button into view
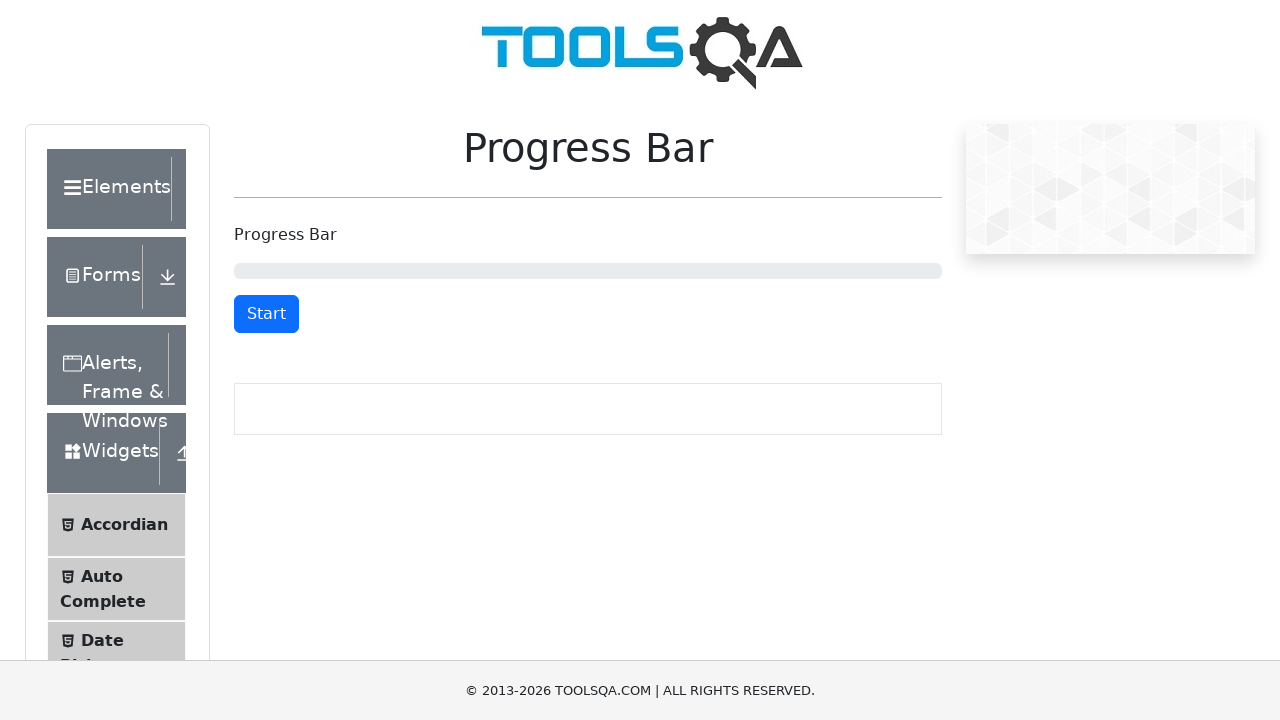

Clicked the start button to begin progress bar at (266, 314) on #startStopButton
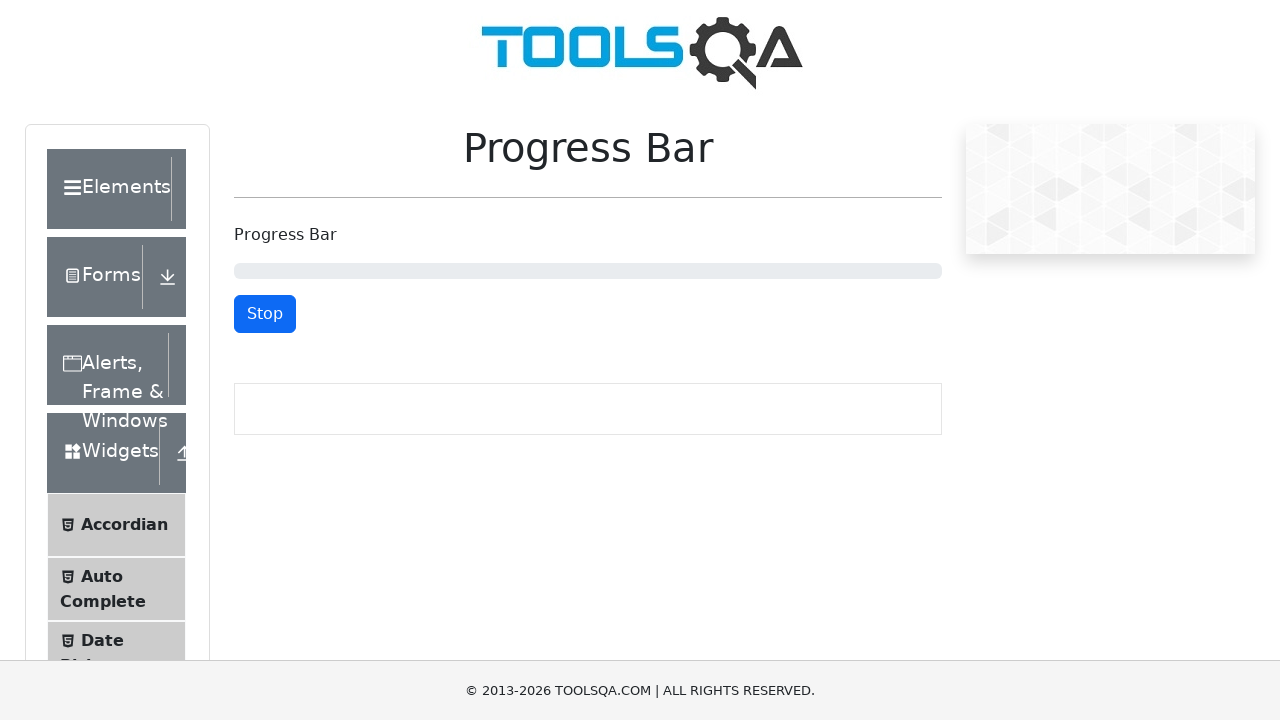

Progress bar reached 100%
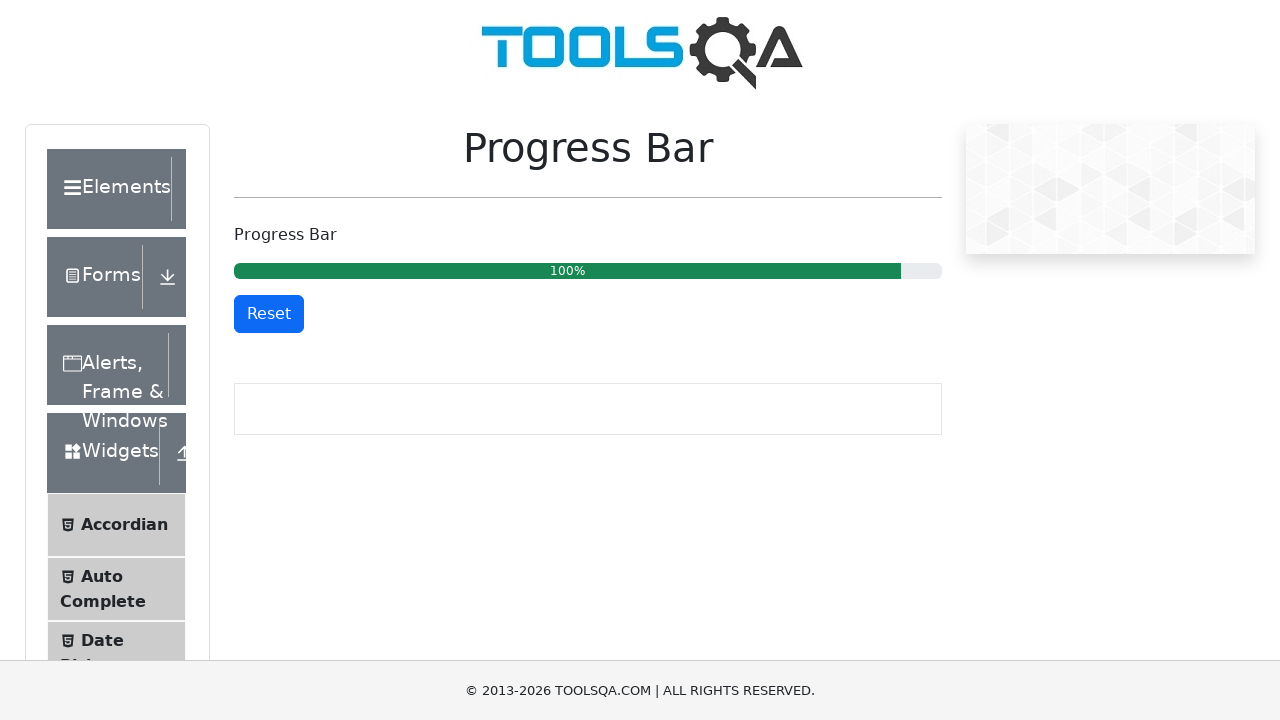

Retrieved progress bar text content
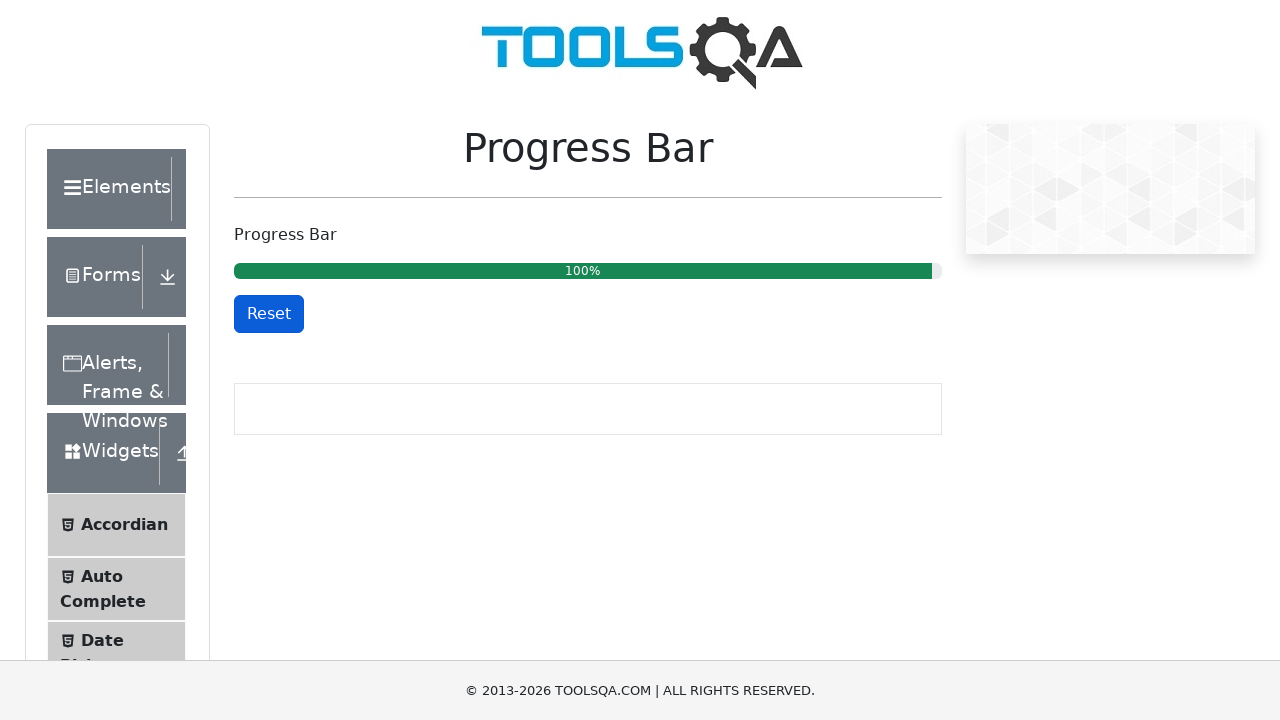

Verified progress bar text equals '100%'
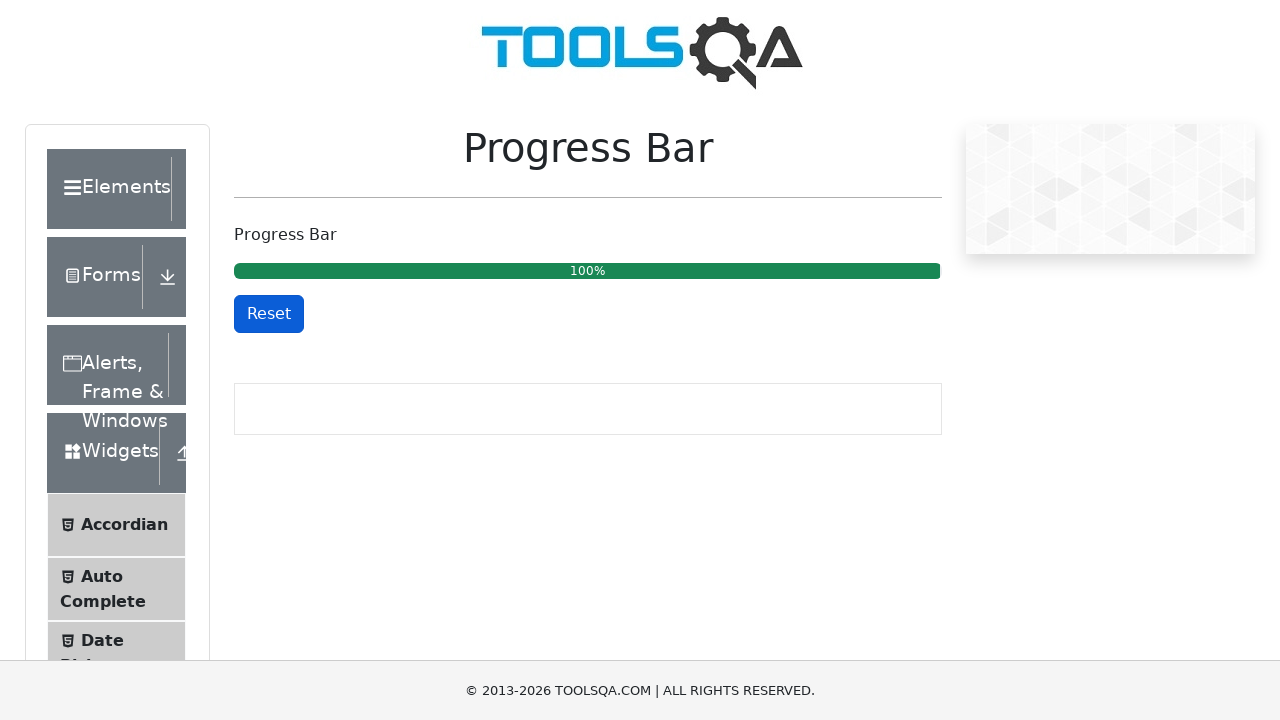

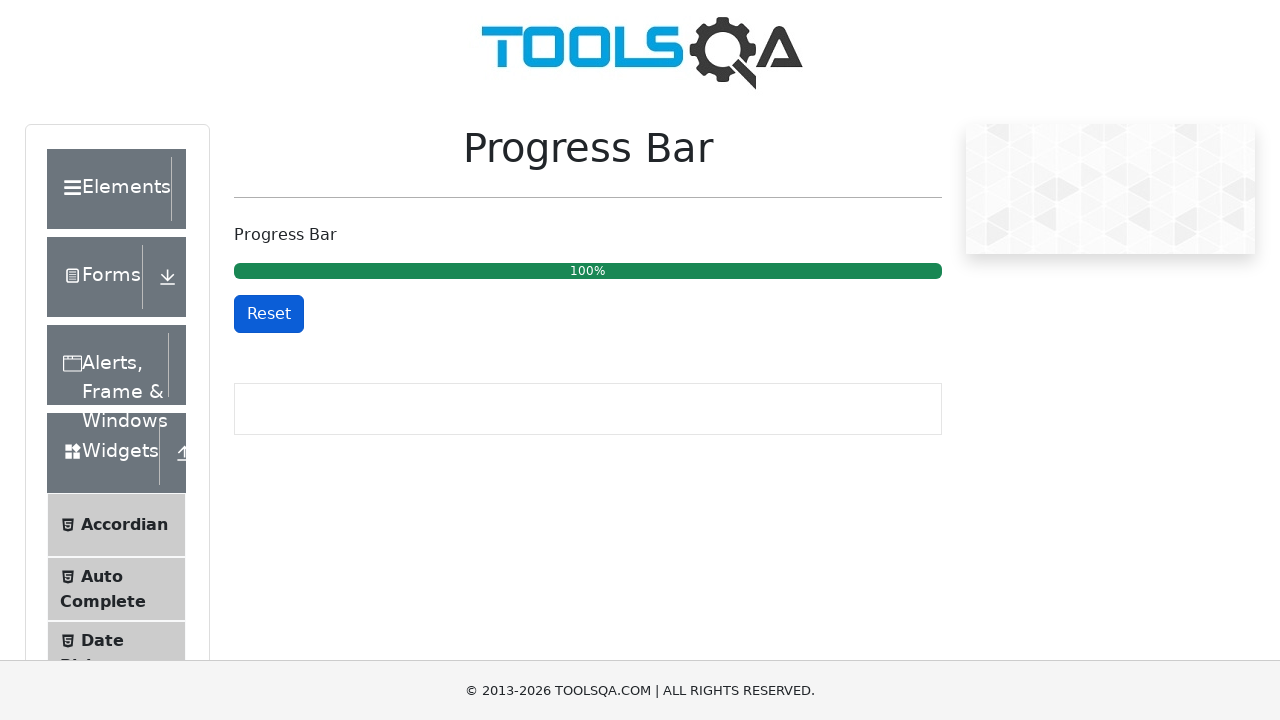